Tests drag and drop functionality on jQuery UI demo page by dragging an element by offset within an iframe

Starting URL: https://jqueryui.com/droppable/

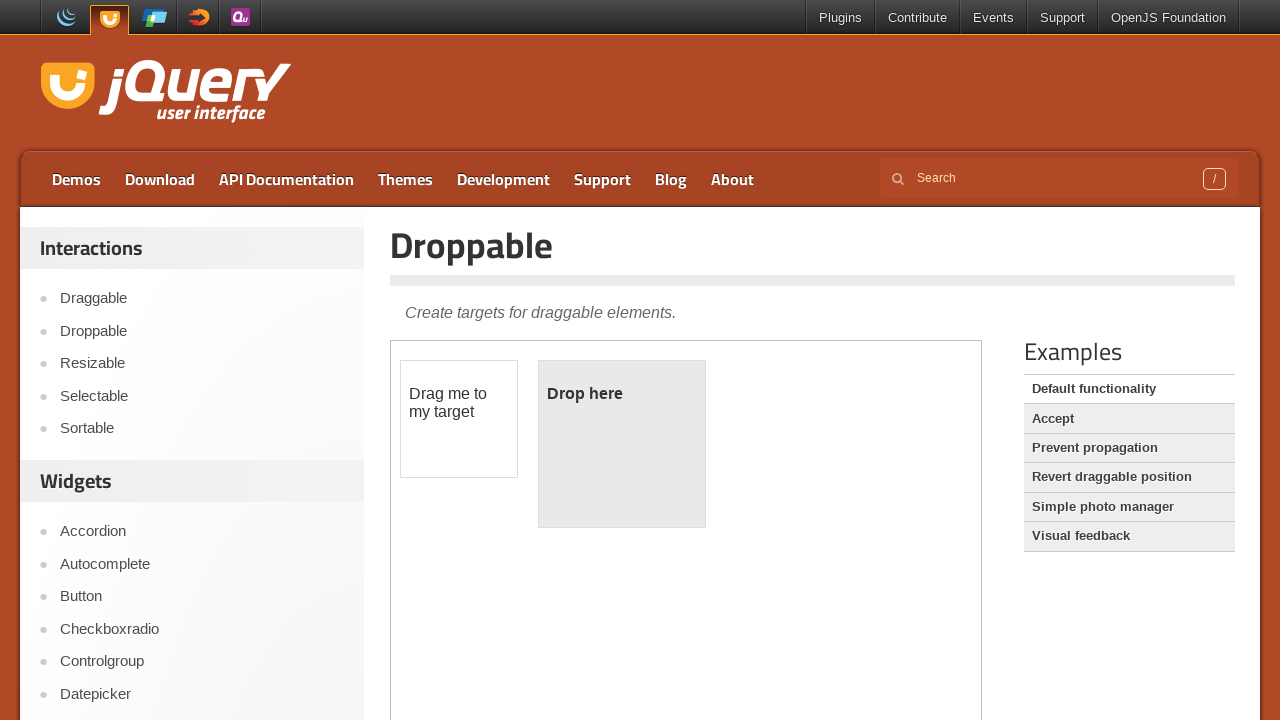

Located the demo iframe
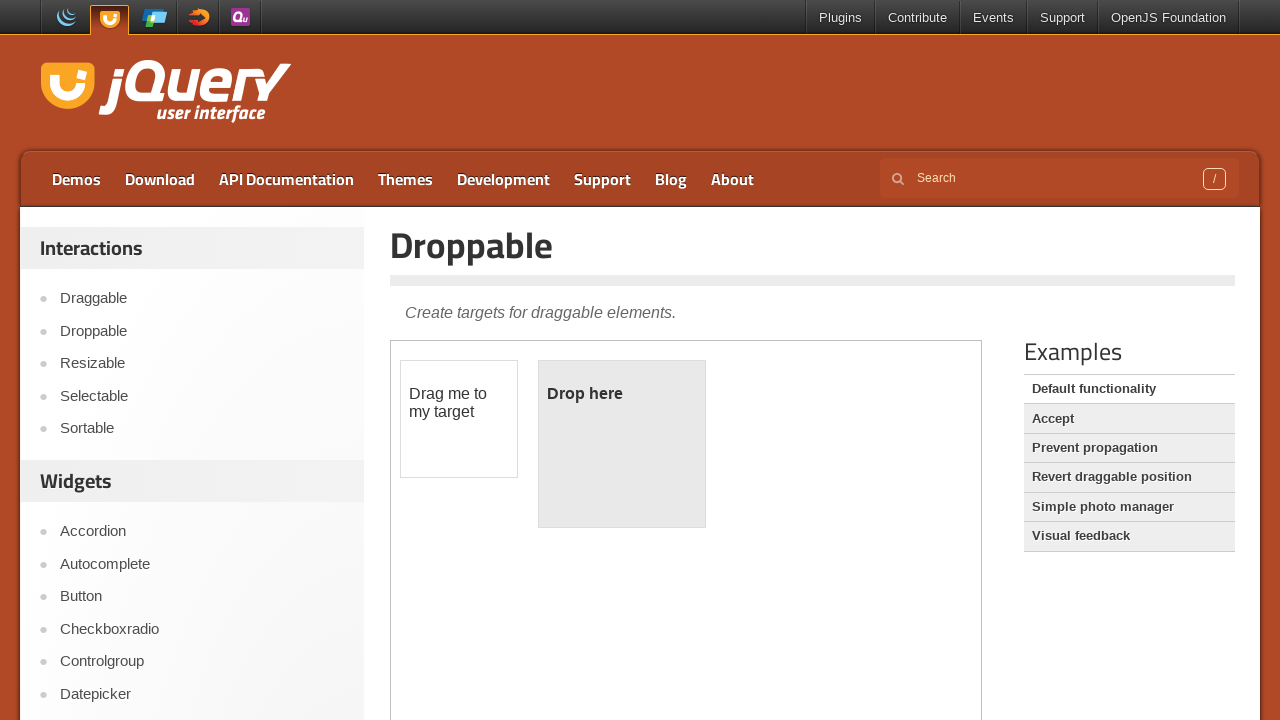

Located the draggable element within the iframe
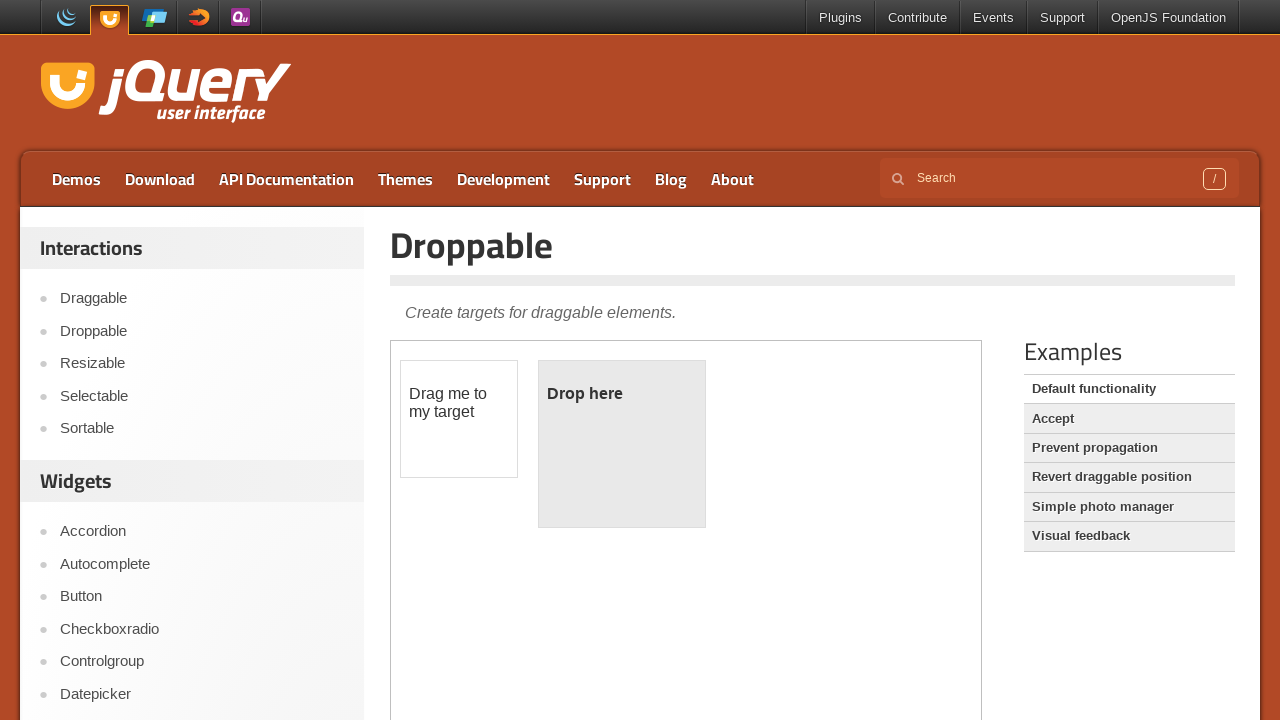

Dragged the draggable element to the droppable target at (539, 361)
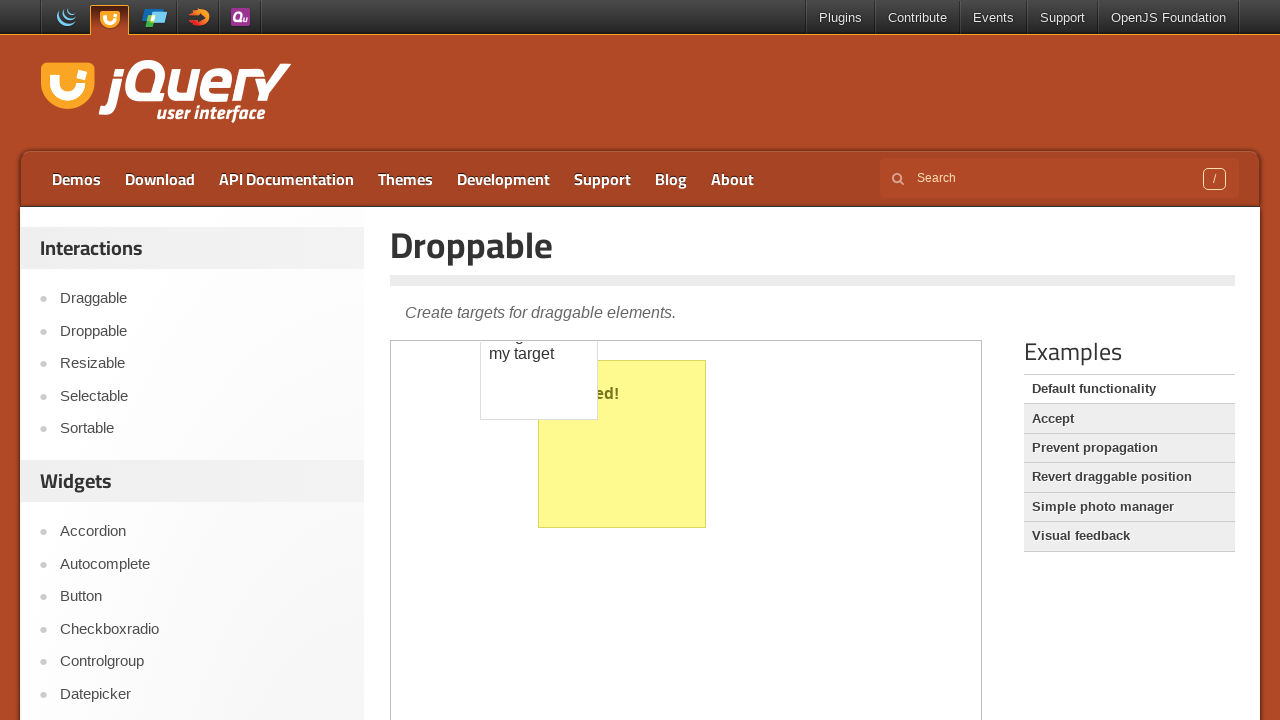

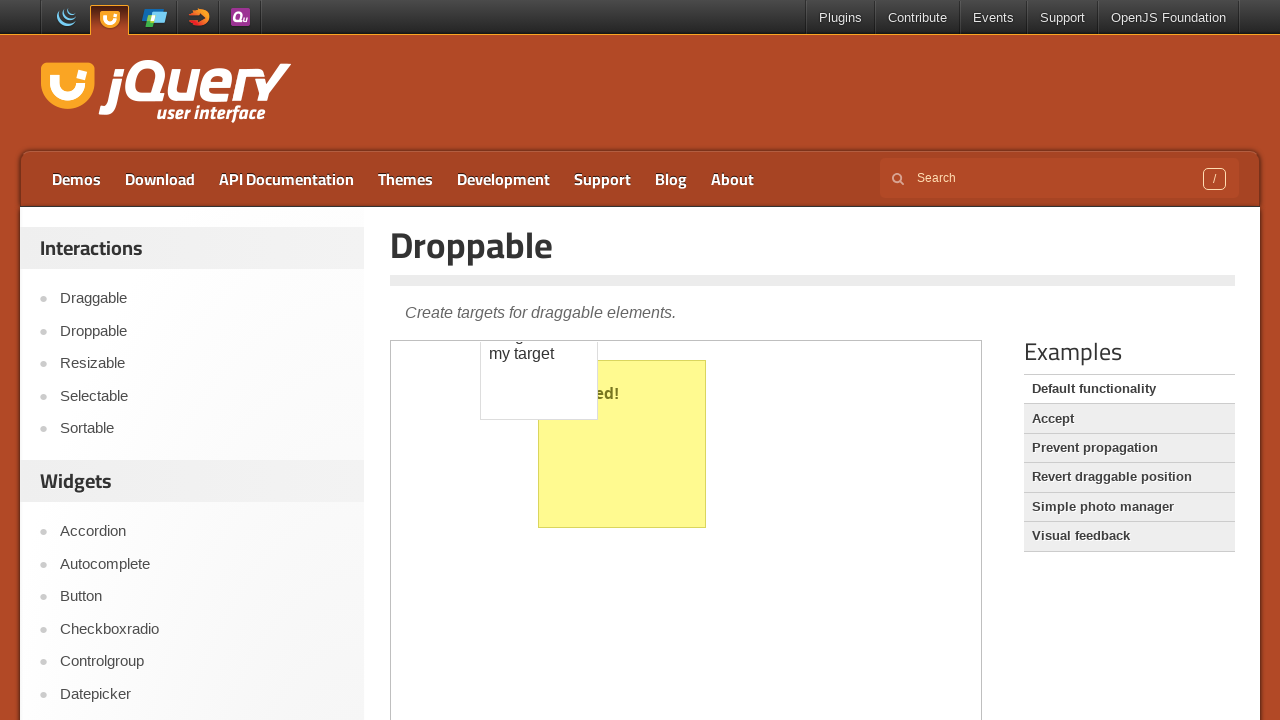